Tests the email subscription feature on the home page by scrolling to footer, entering an email address, and verifying the subscription success message

Starting URL: http://automationexercise.com

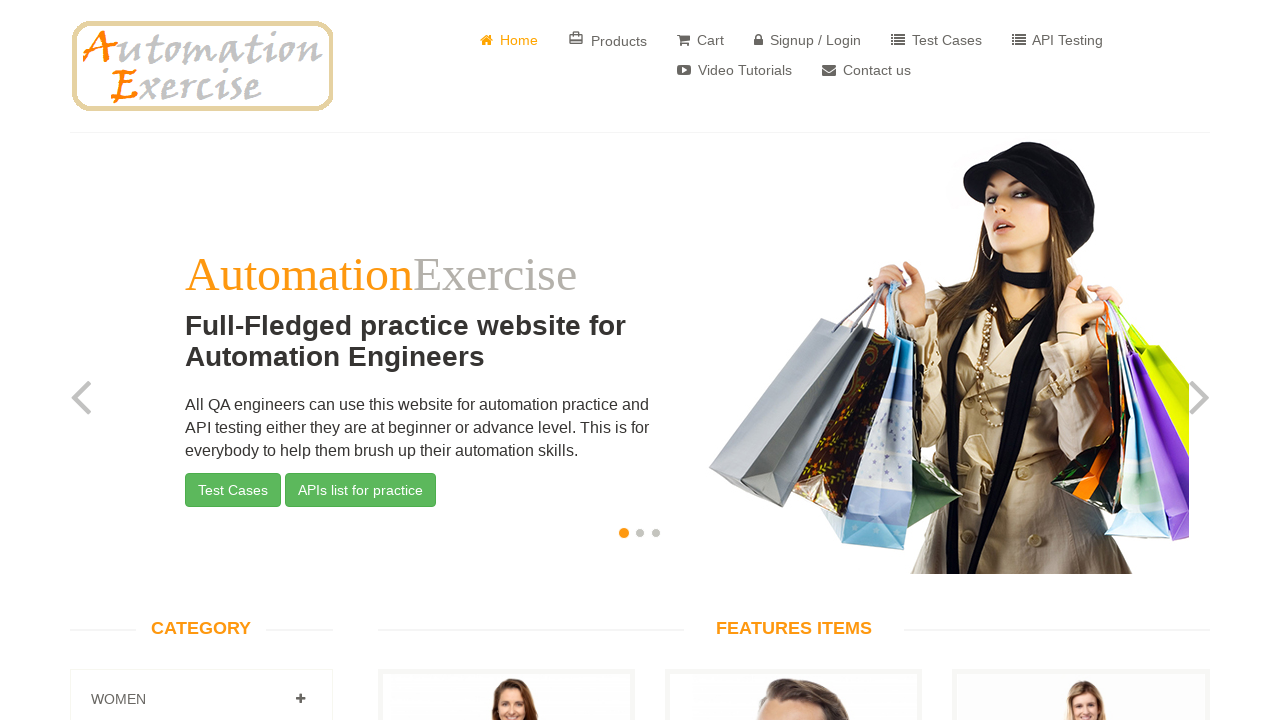

Home page body element loaded
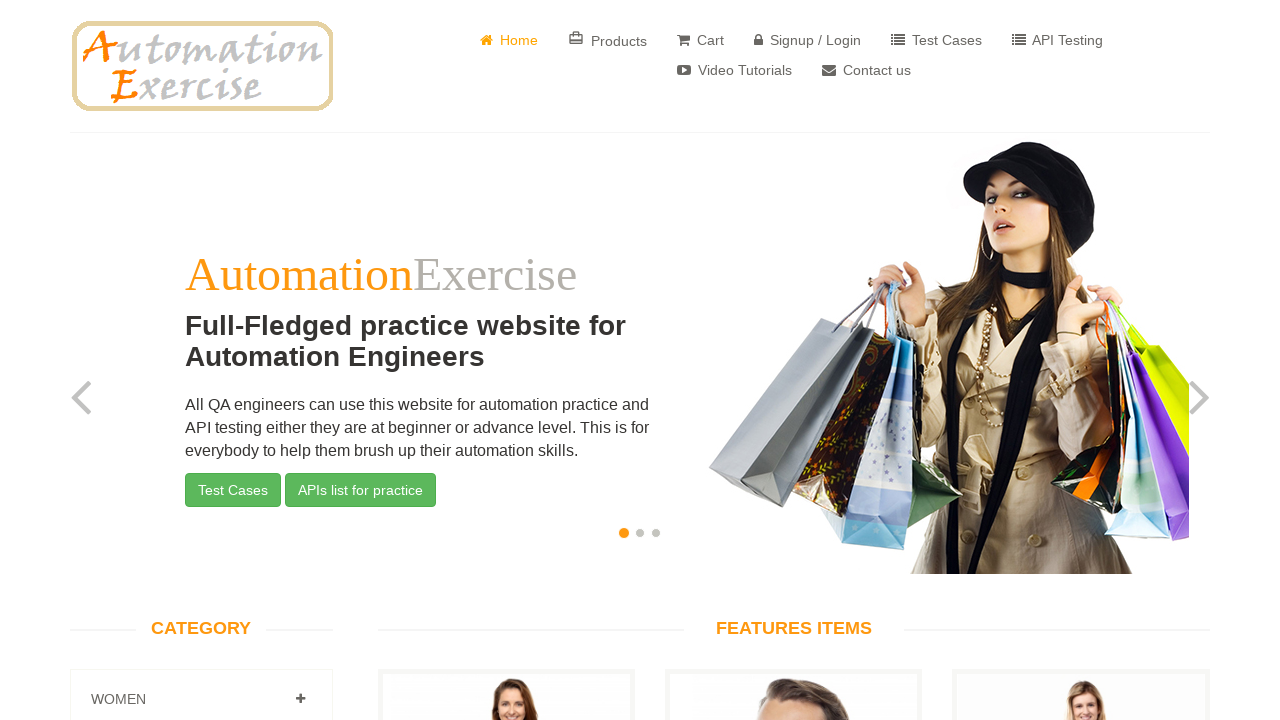

Scrolled to footer section
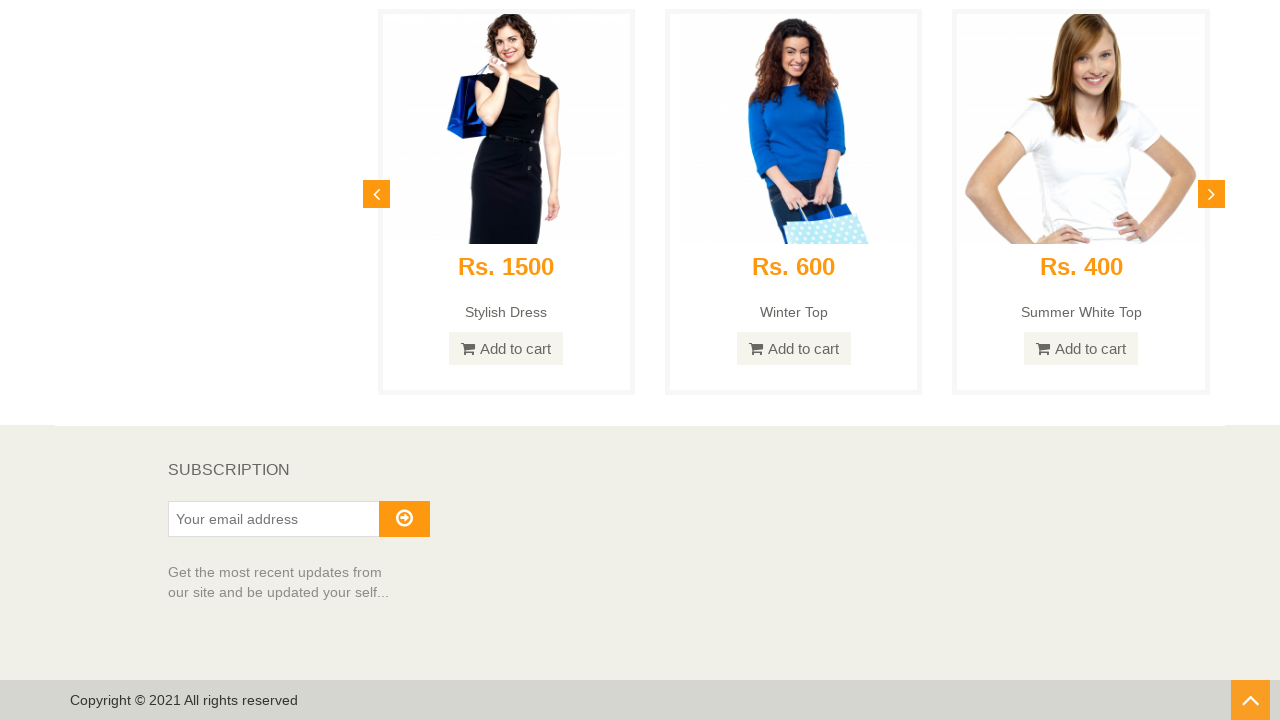

SUBSCRIPTION section is visible
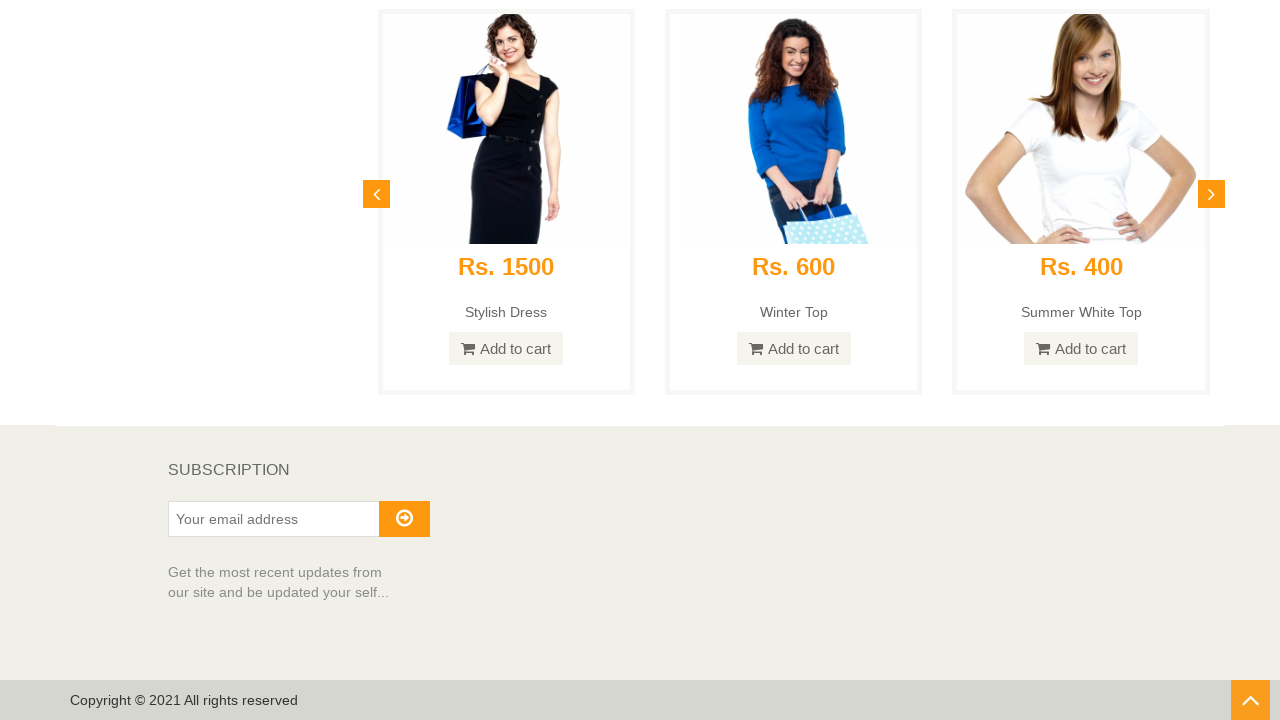

Entered email address 'subscriber_test@example.com' in subscription field on input#susbscribe_email
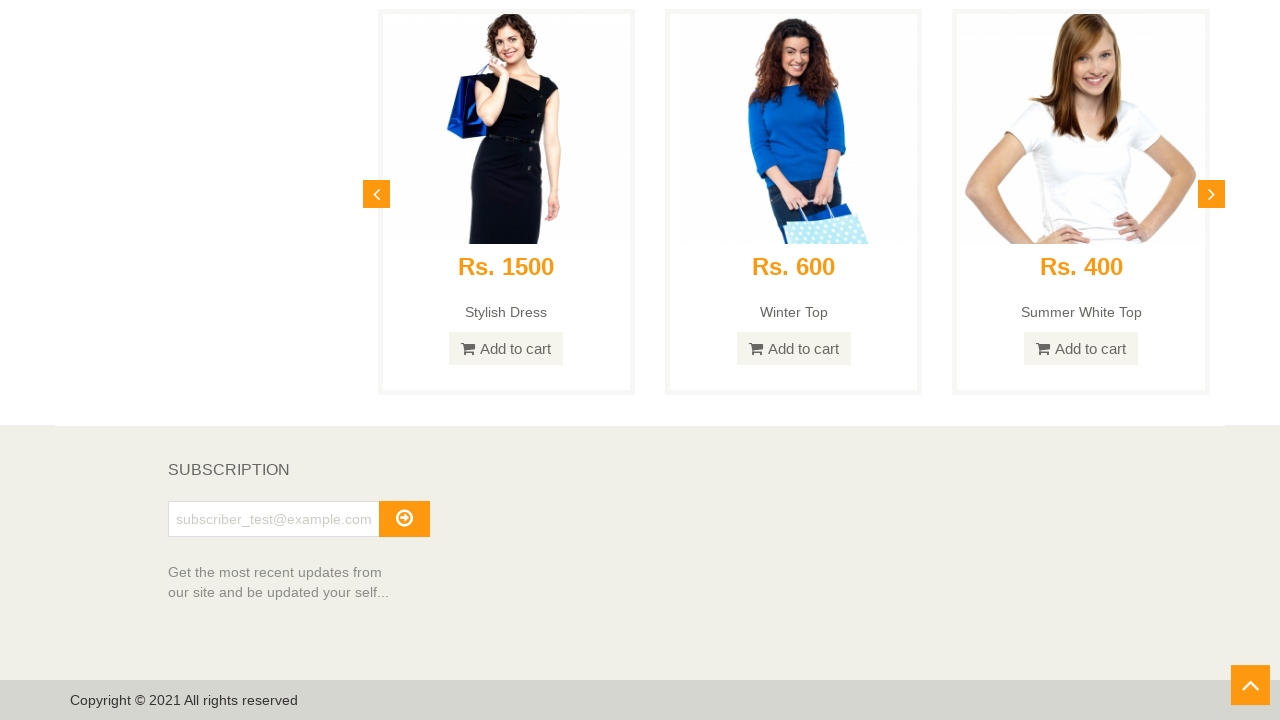

Clicked subscribe button at (404, 519) on button#subscribe
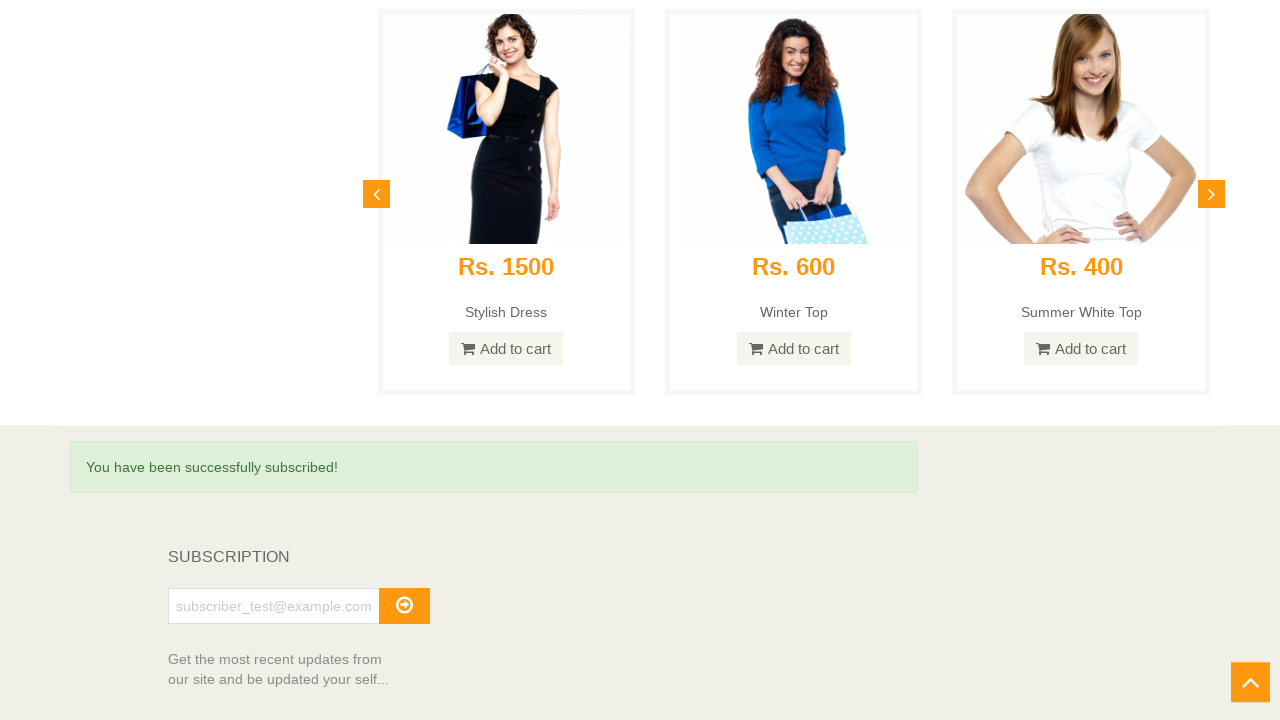

Subscription success message displayed: 'You have been successfully subscribed!'
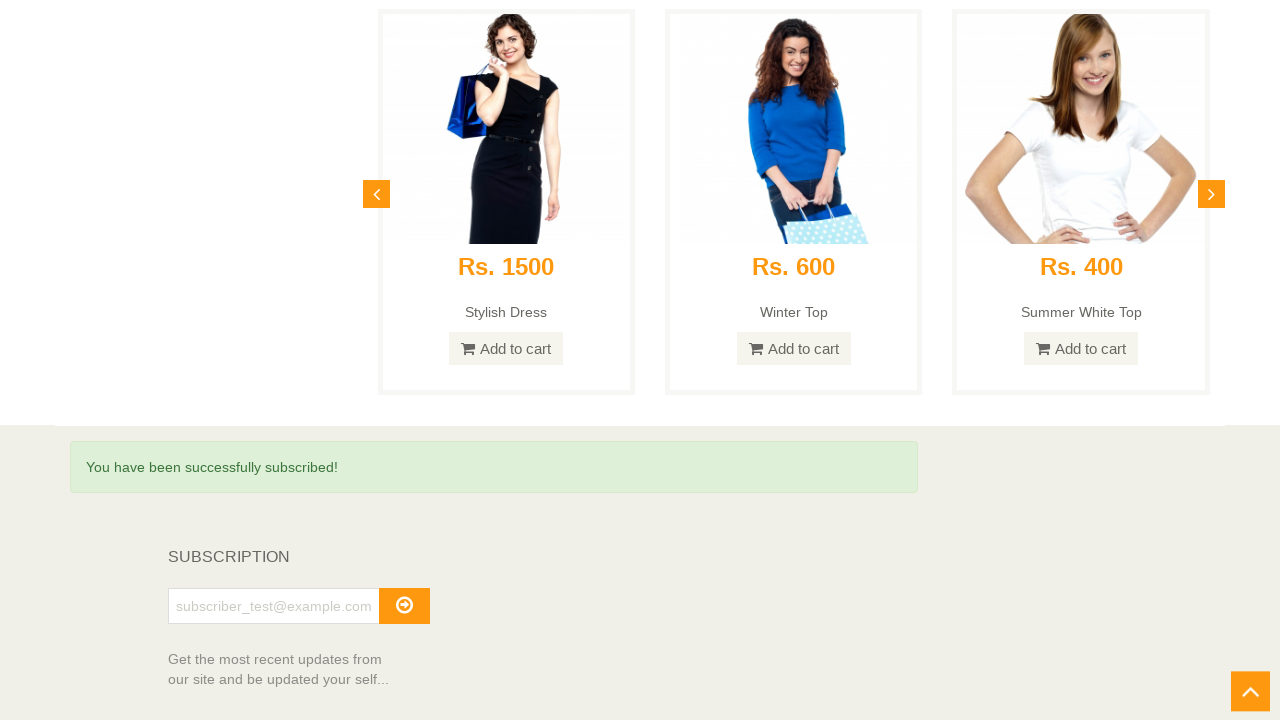

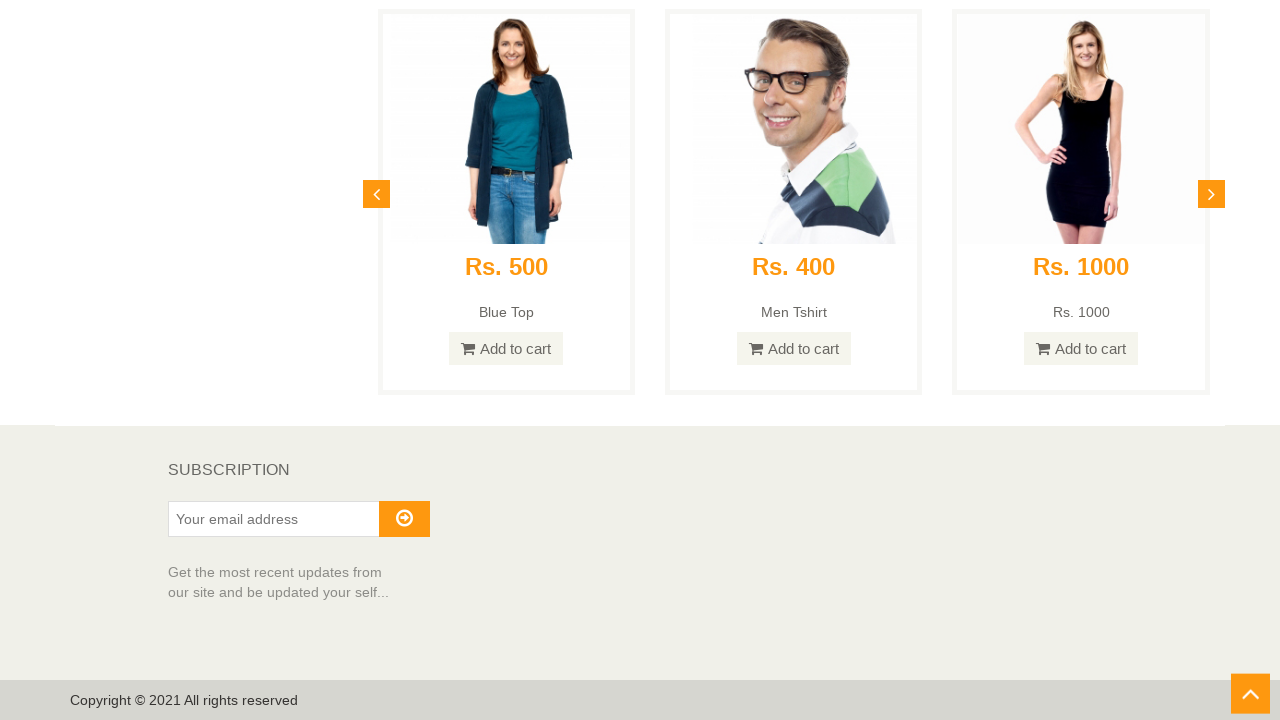